Clicks the primary submit button on the form

Starting URL: https://formy-project.herokuapp.com/form

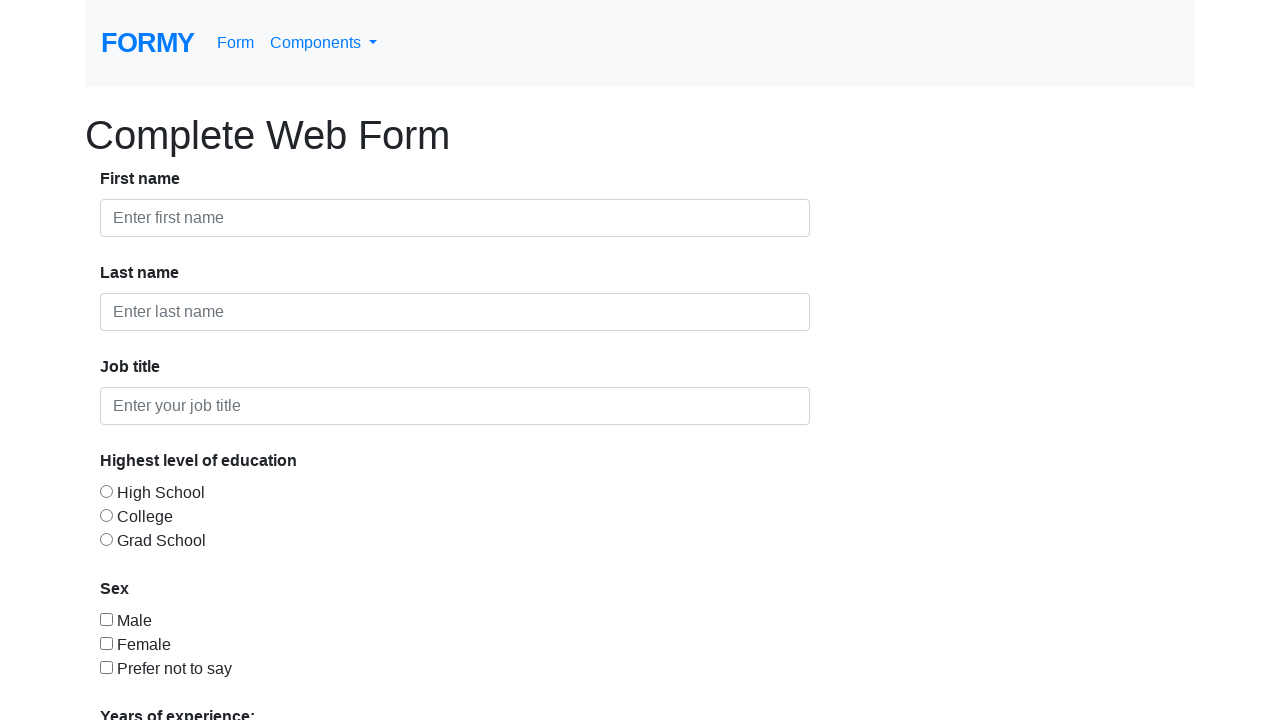

Clicked the primary submit button on the form at (148, 680) on .btn-primary
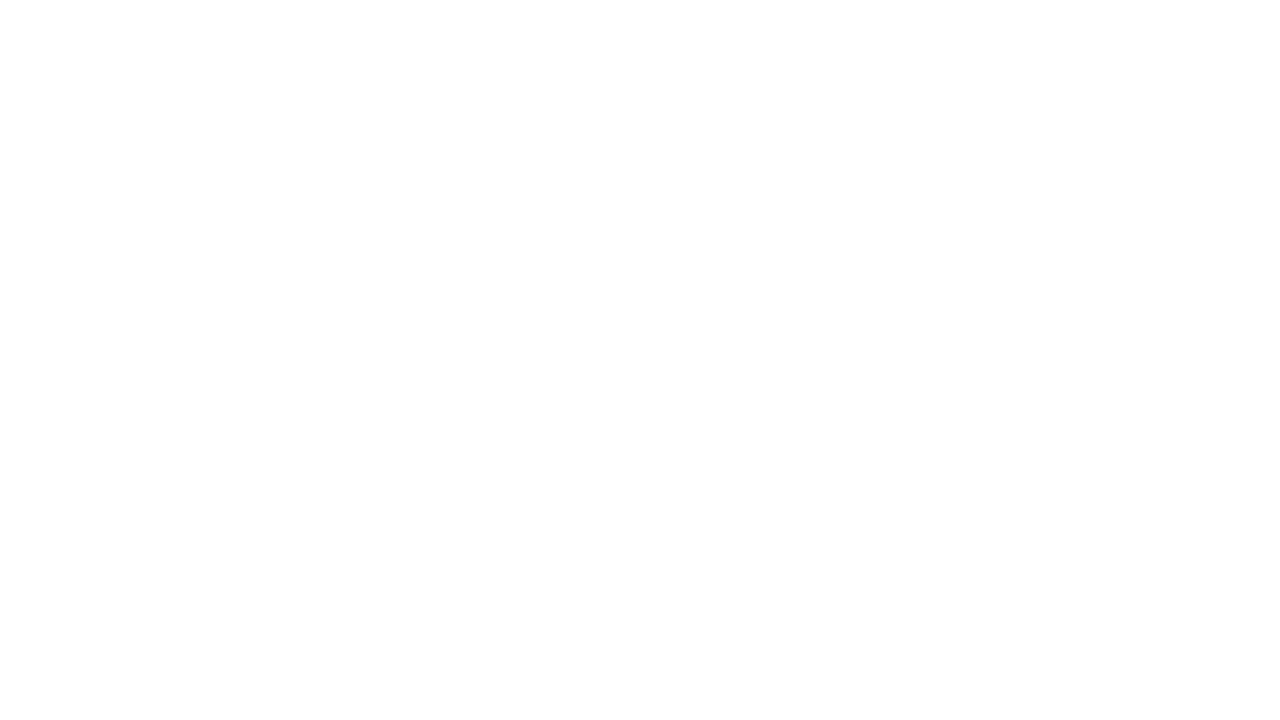

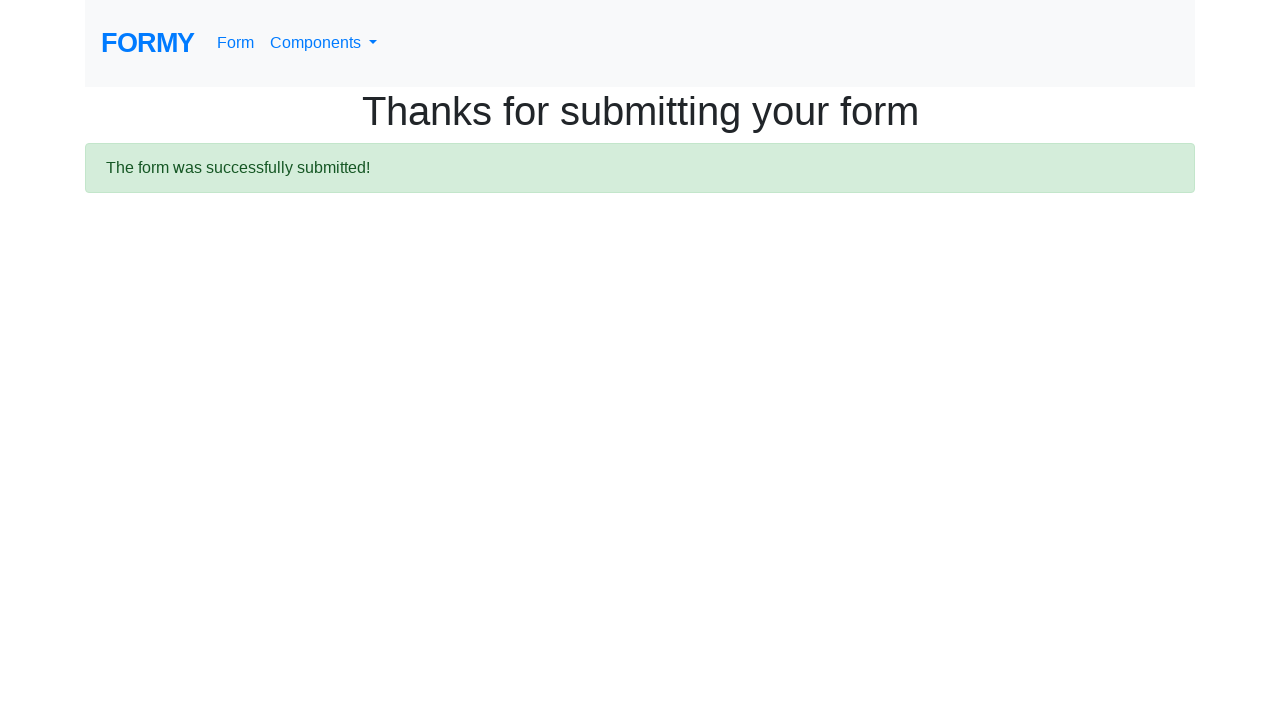